Navigates to the OrangeHRM demo page and clicks on the "OrangeHRM, Inc" link (typically found in the footer) to verify the link is functional.

Starting URL: https://opensource-demo.orangehrmlive.com/

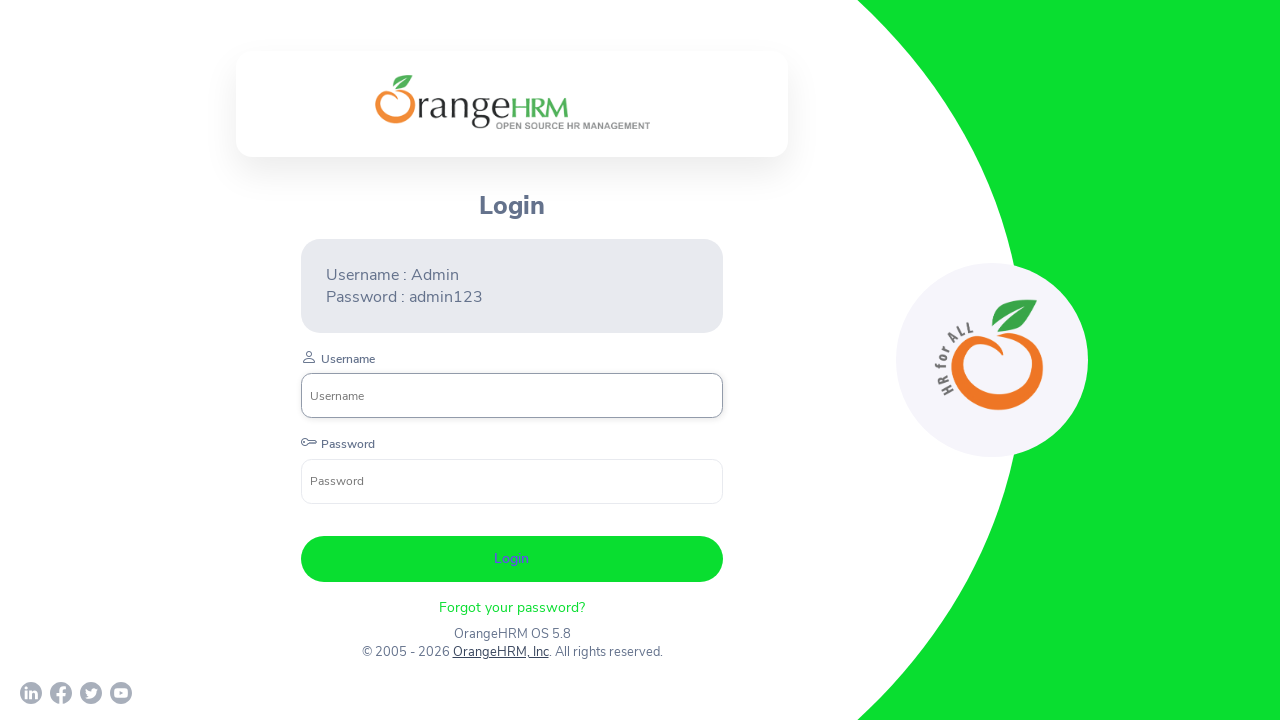

Waited for page to fully load (networkidle state)
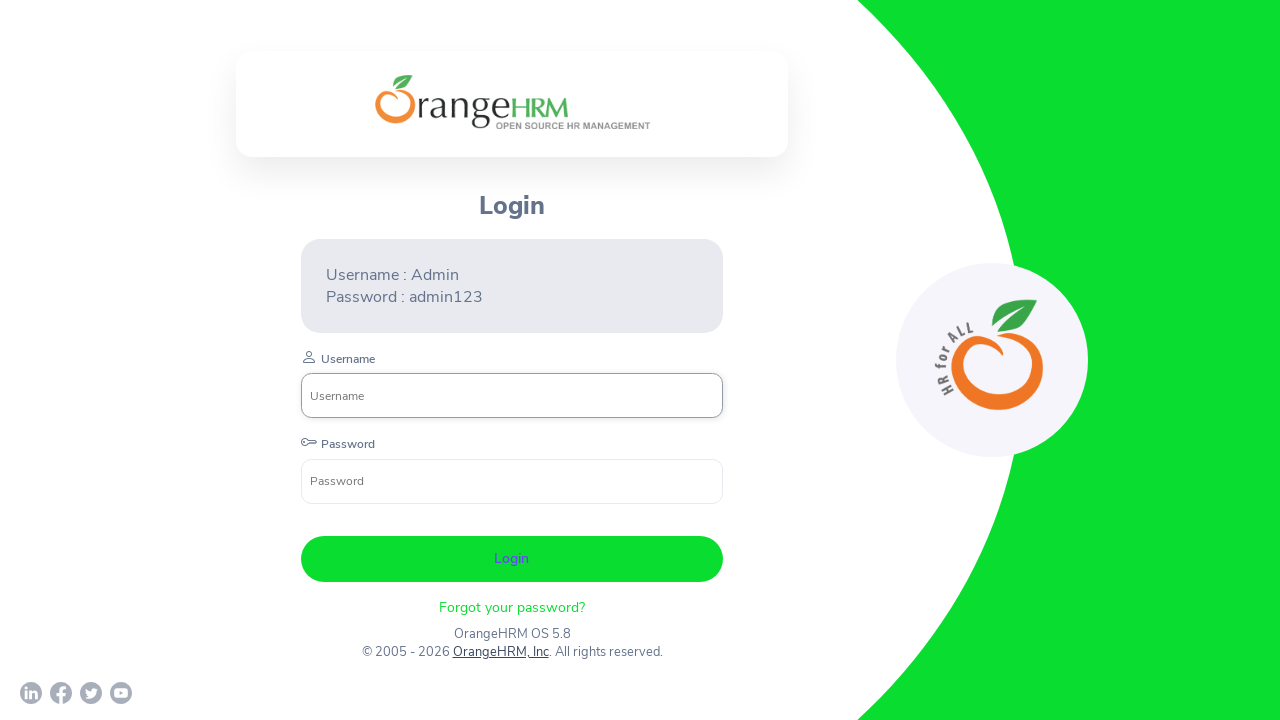

Clicked on the 'OrangeHRM, Inc' link in the footer at (500, 652) on a:has-text('OrangeHRM, Inc')
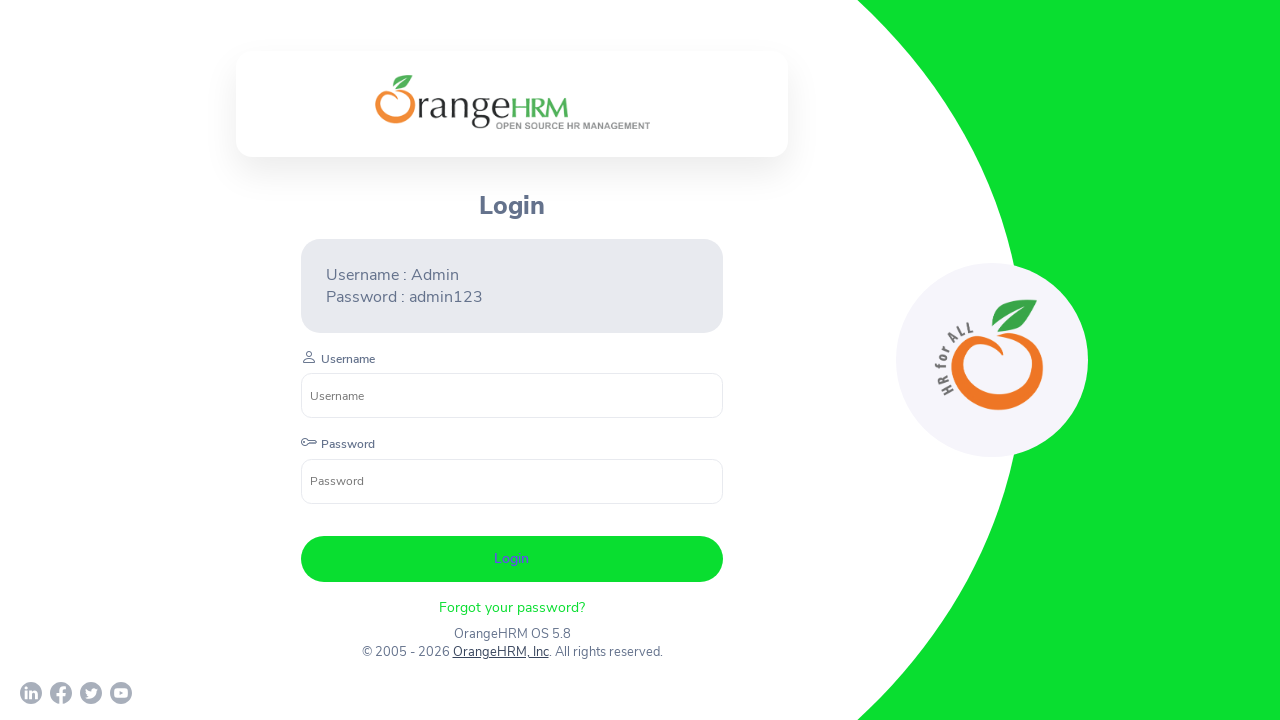

Waited for new page to load after clicking OrangeHRM link
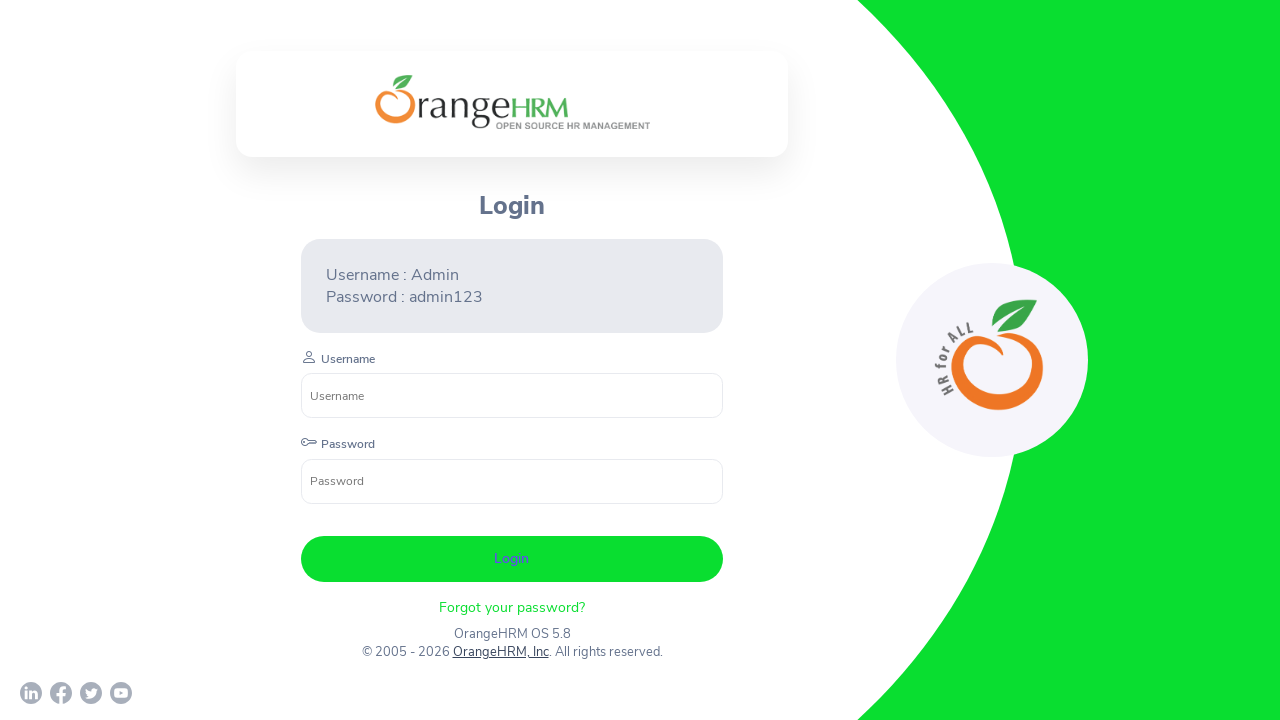

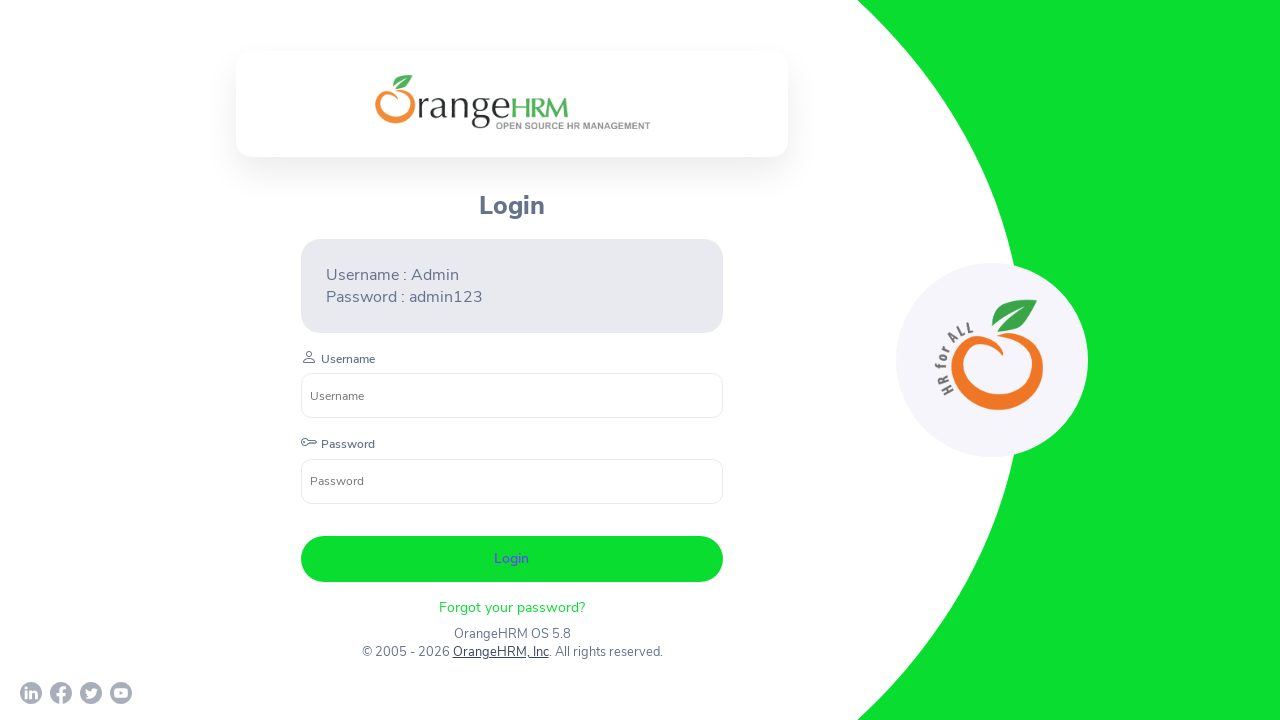